Tests drag and drop functionality by dragging element from column A to column B on a demo page, and verifies the page header is correct.

Starting URL: https://the-internet.herokuapp.com/drag_and_drop

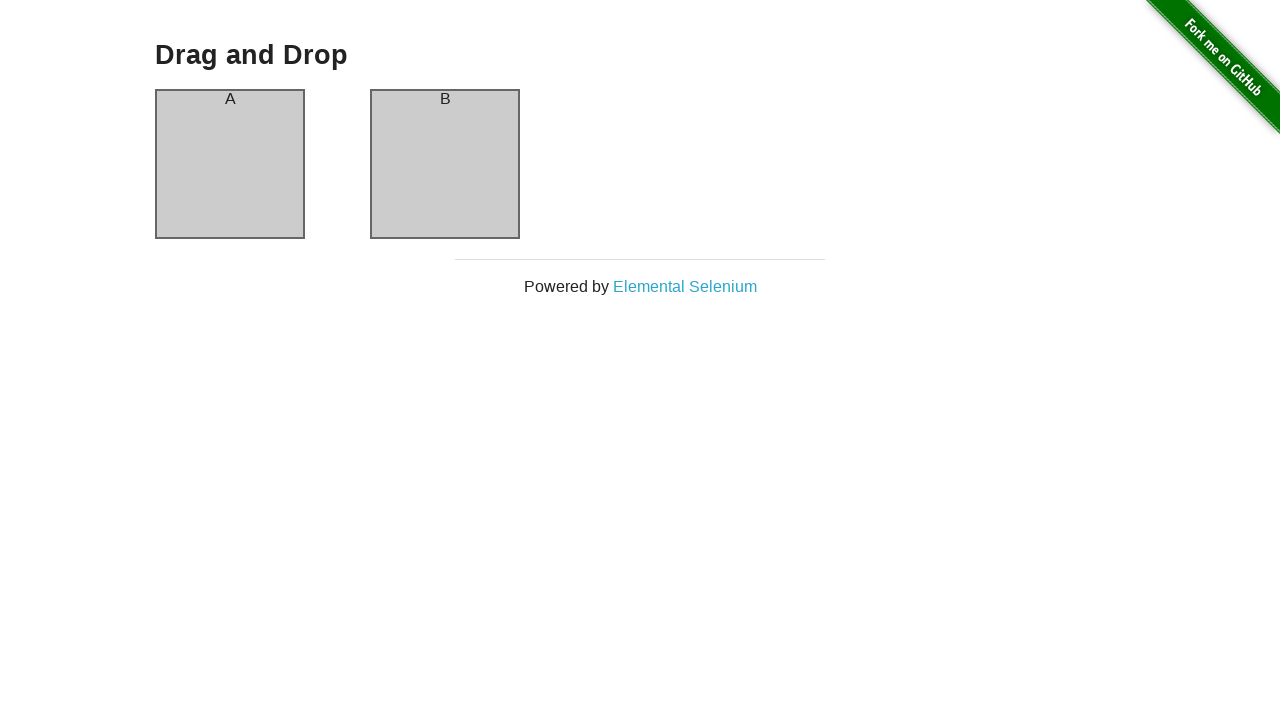

Verified page header is 'Drag and Drop'
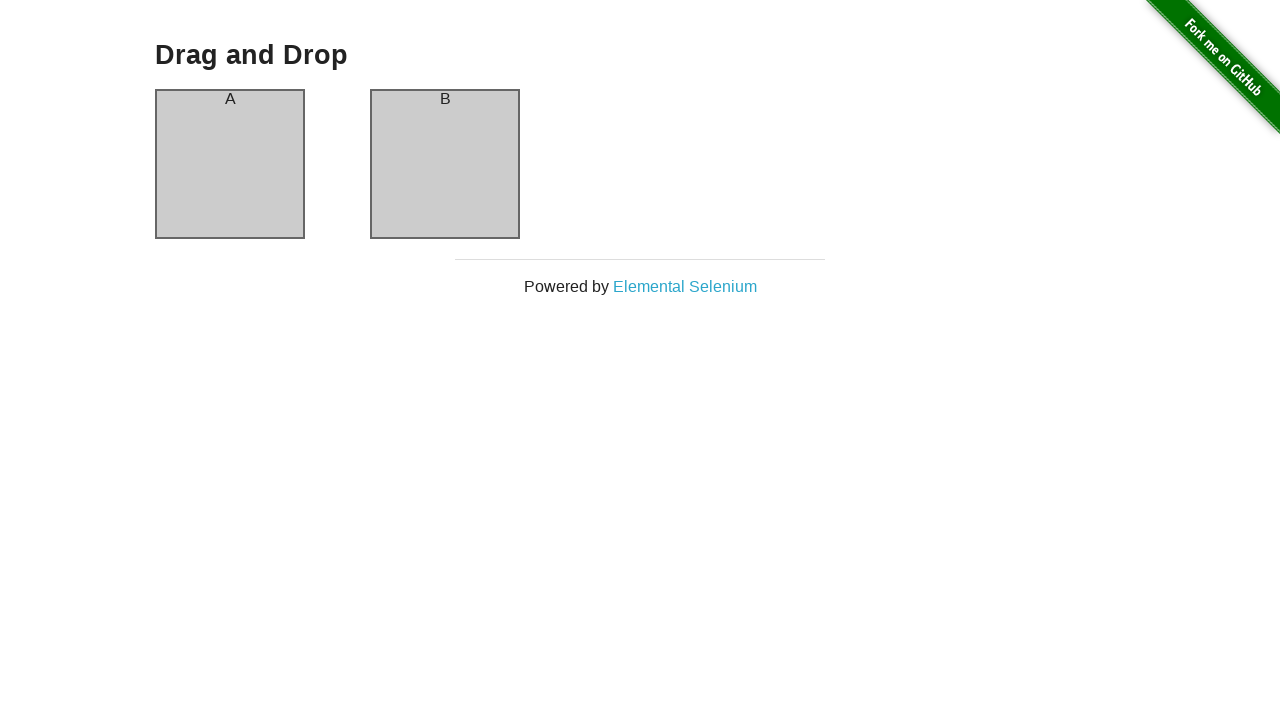

Located source element (column-a) and target element (column-b)
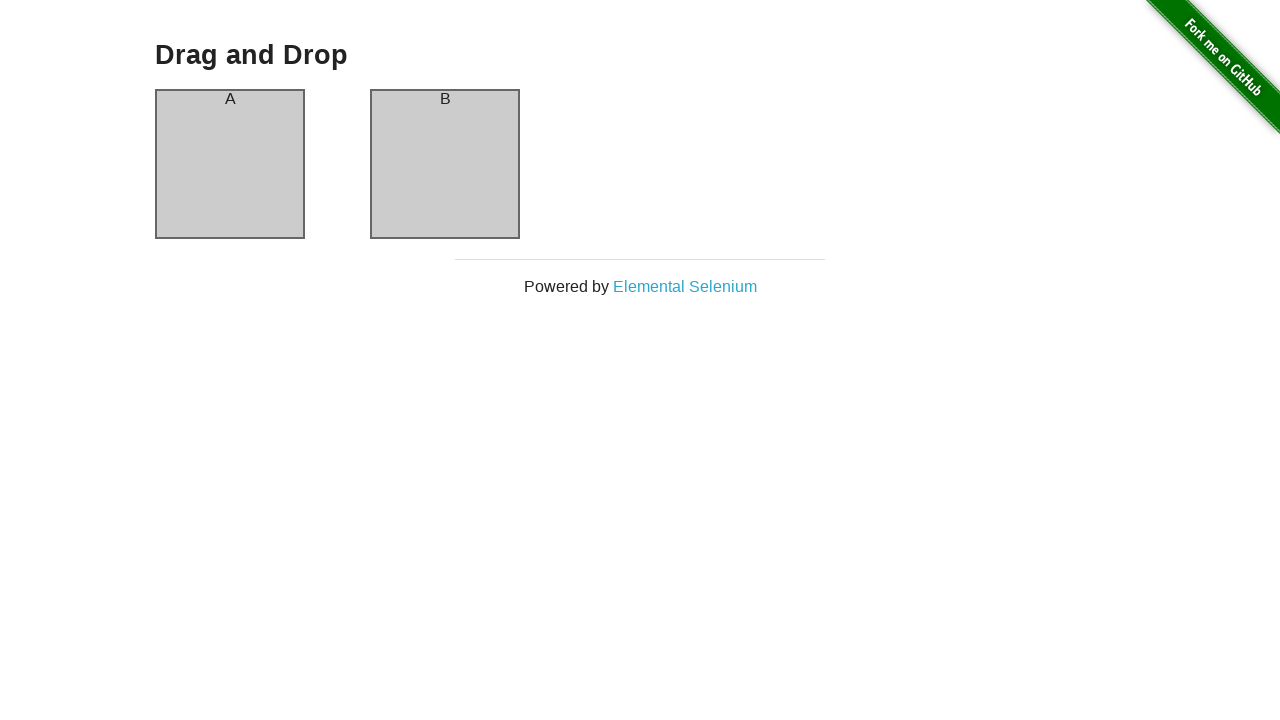

Dragged element from column A to column B at (445, 164)
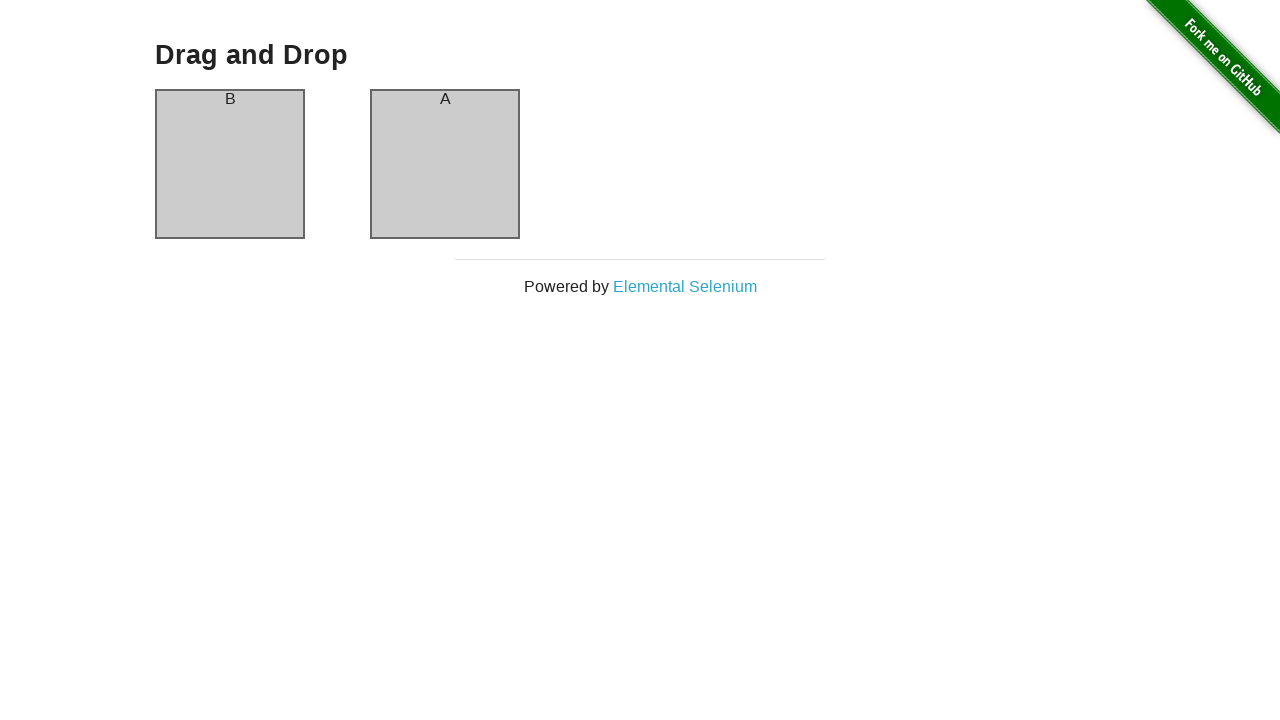

Waited 1 second to observe drag and drop result
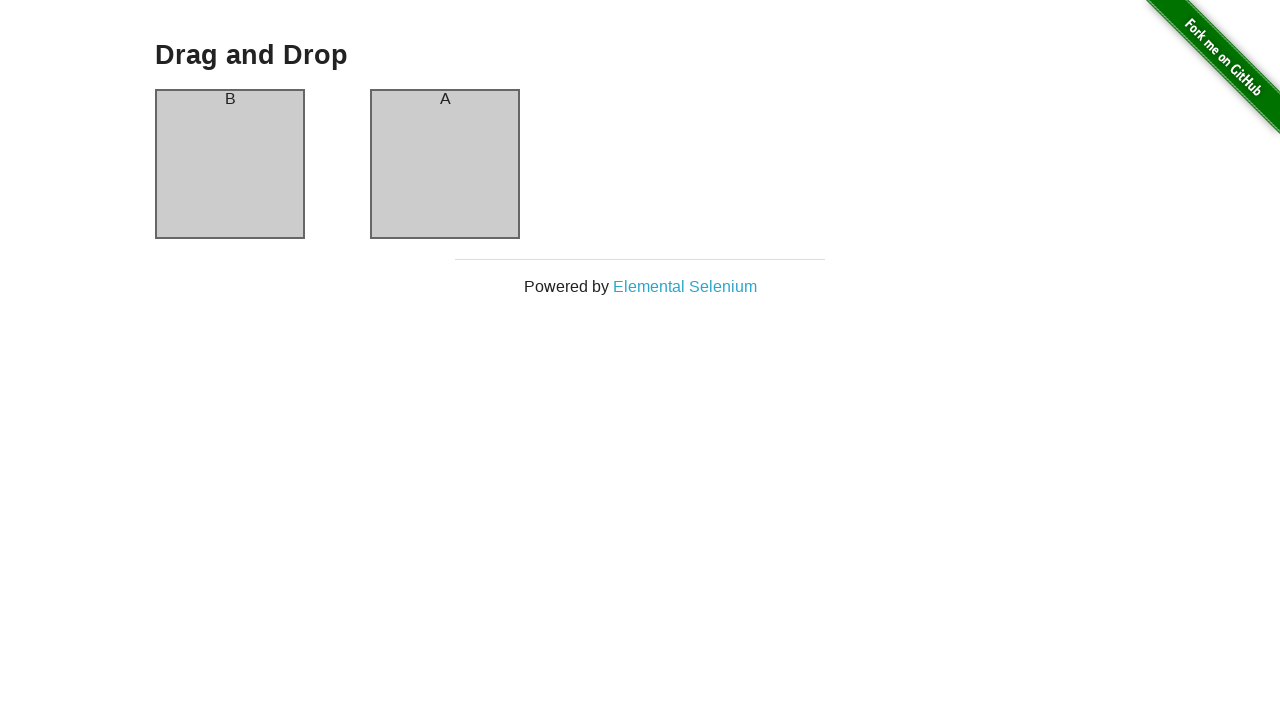

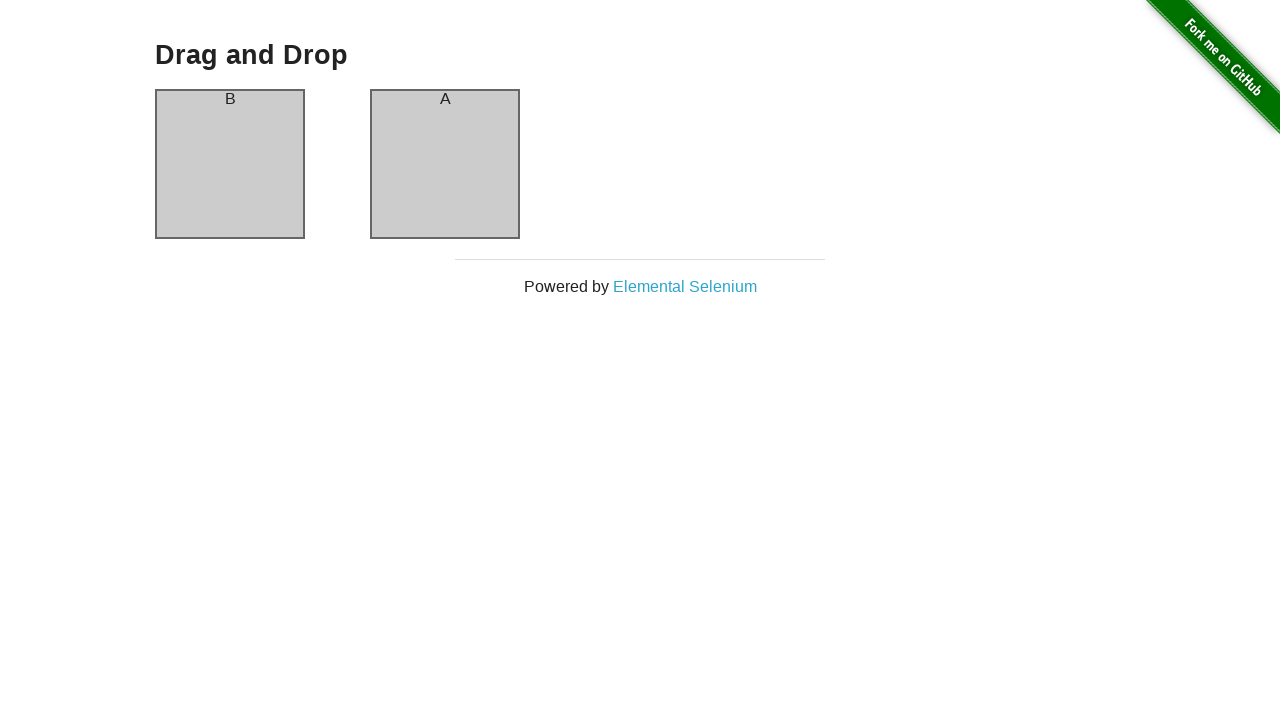